Tests searchable dropdown by typing country names and selecting them from filtered results

Starting URL: https://react.semantic-ui.com/maximize/dropdown-example-search-selection/

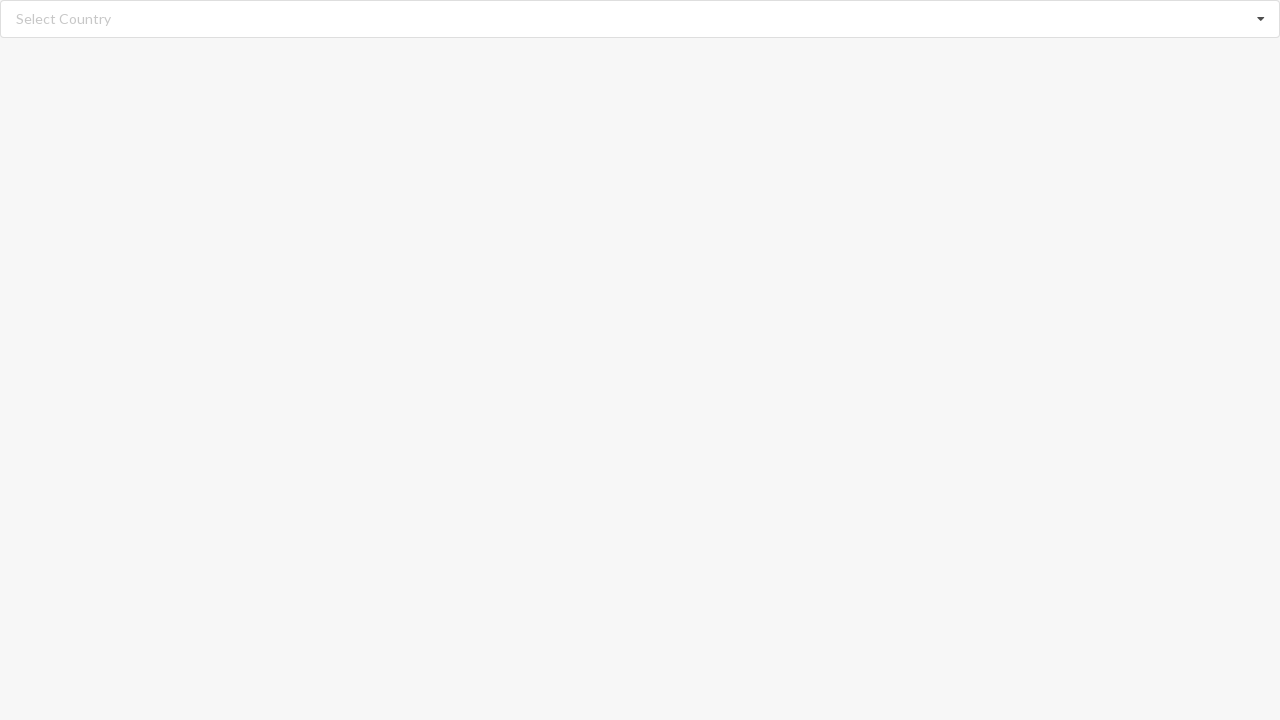

Filled search field with 'Algeria' on input.search
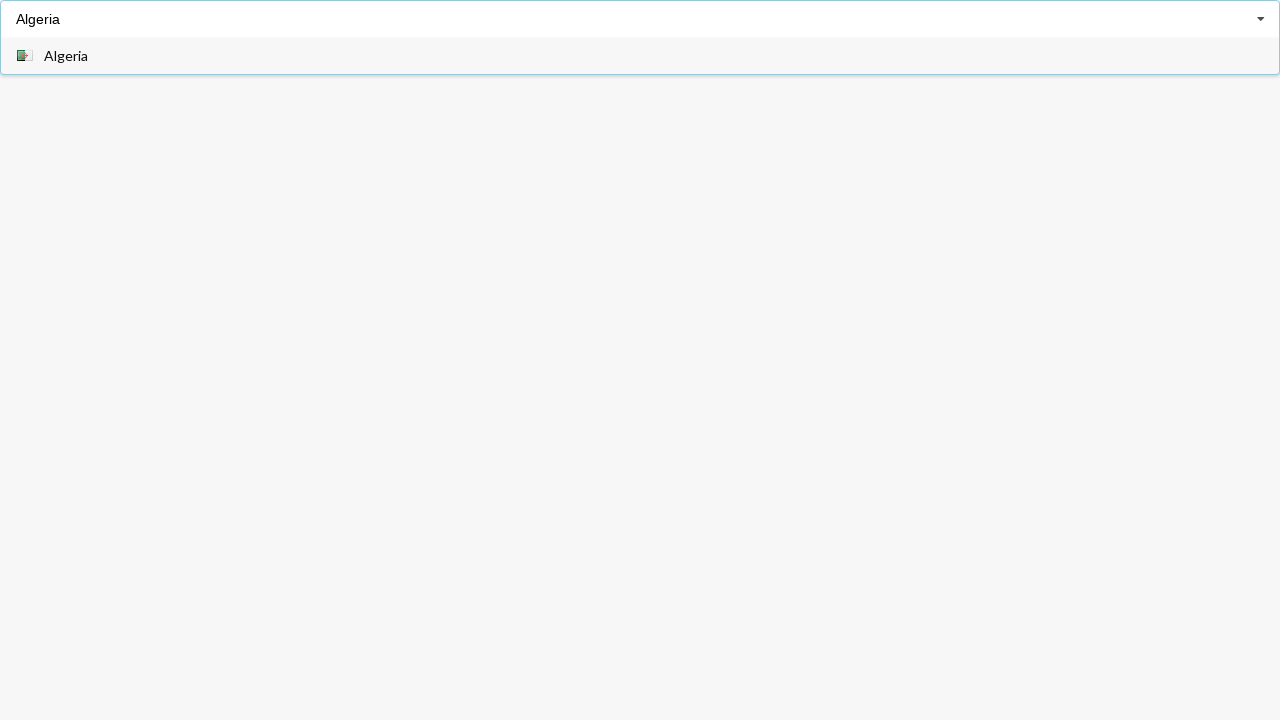

Waited 2000ms for dropdown to populate
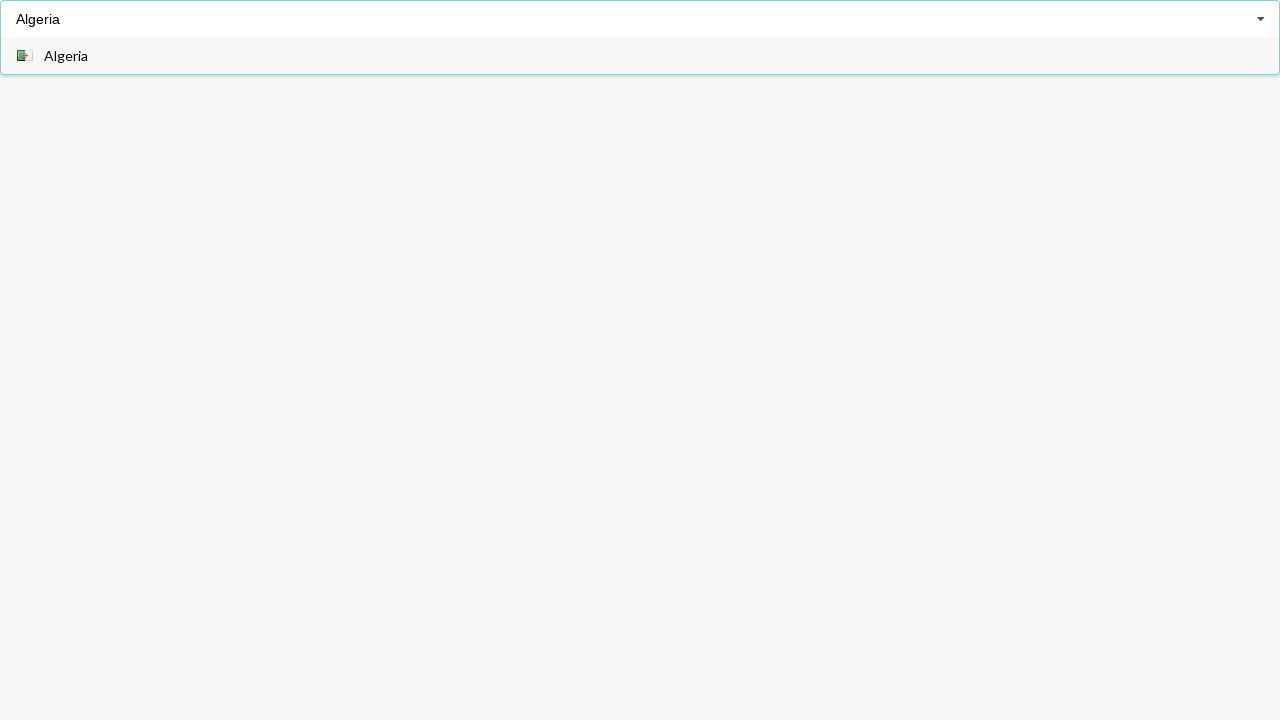

Dropdown menu items loaded
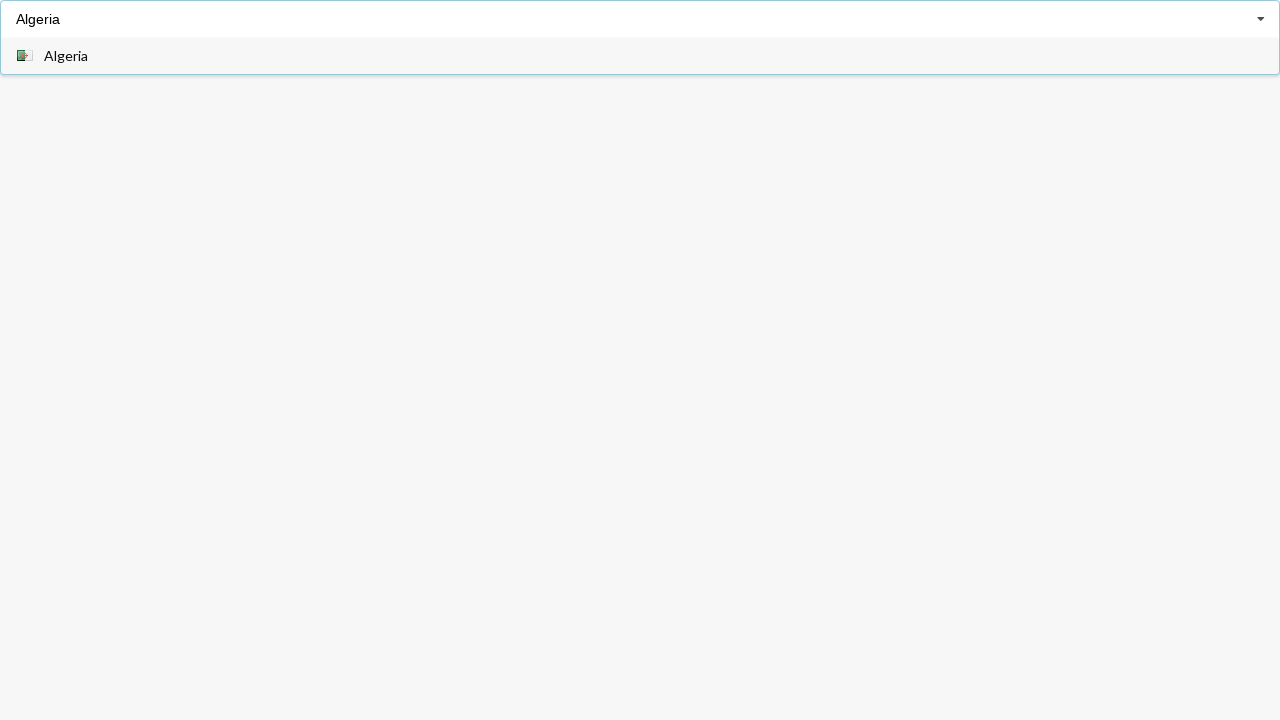

Selected 'Algeria' from dropdown results
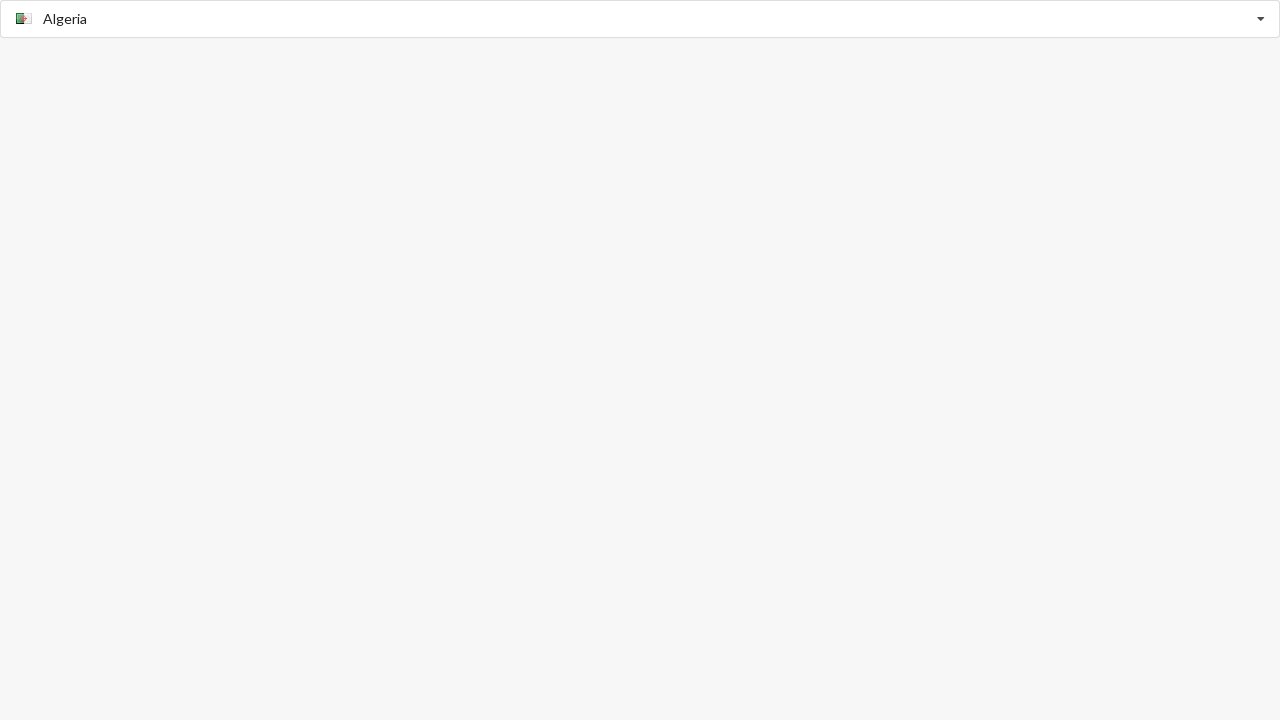

Verified 'Algeria' is selected in dropdown
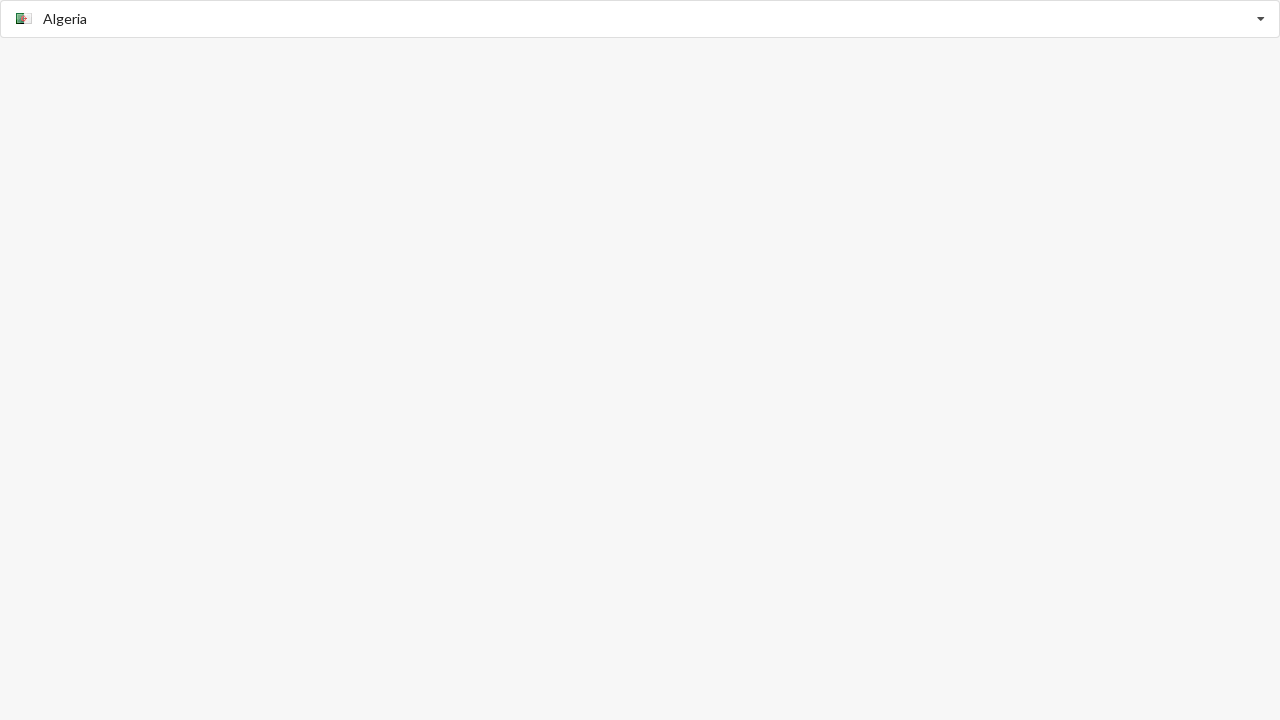

Filled search field with 'Belize' on input.search
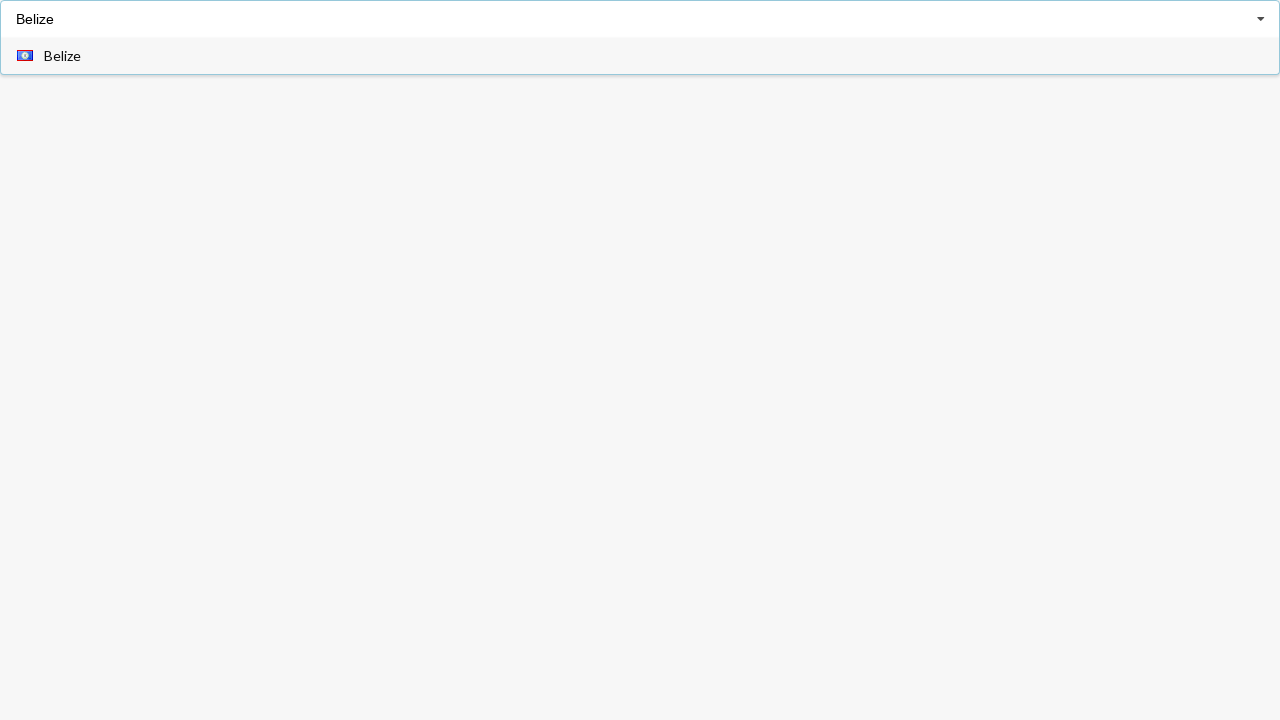

Waited 2000ms for dropdown to populate
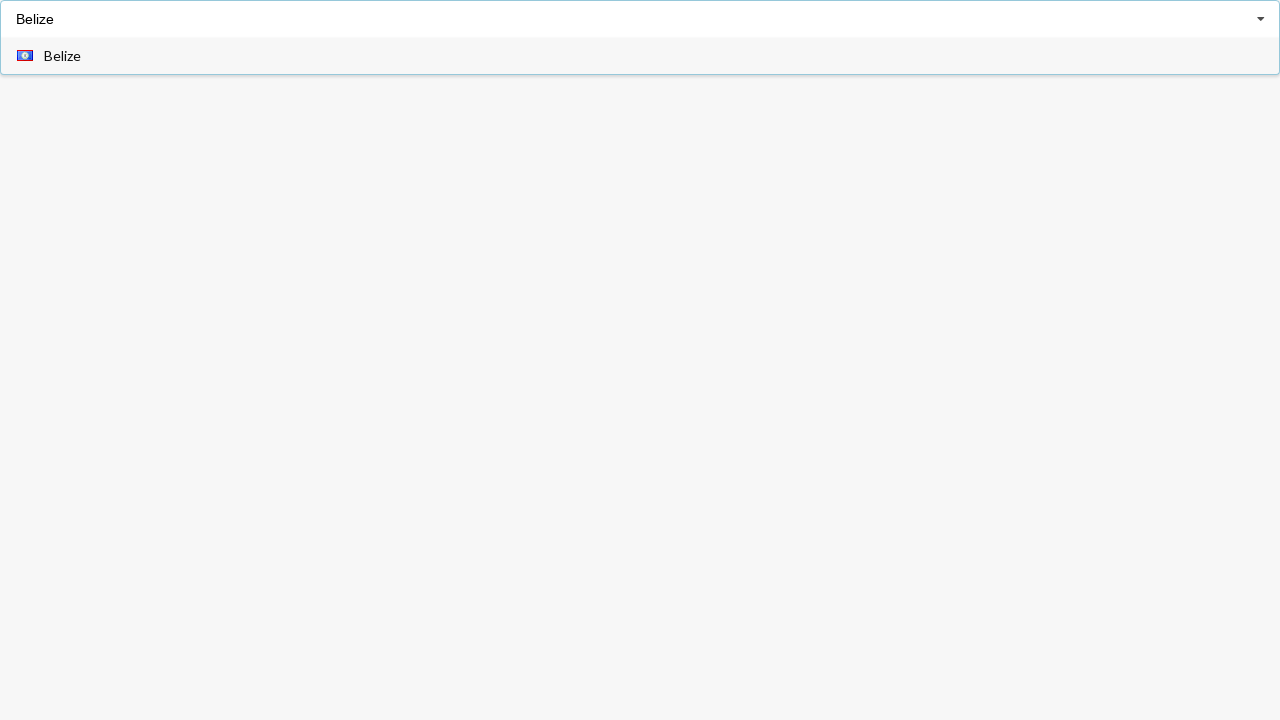

Dropdown menu items loaded
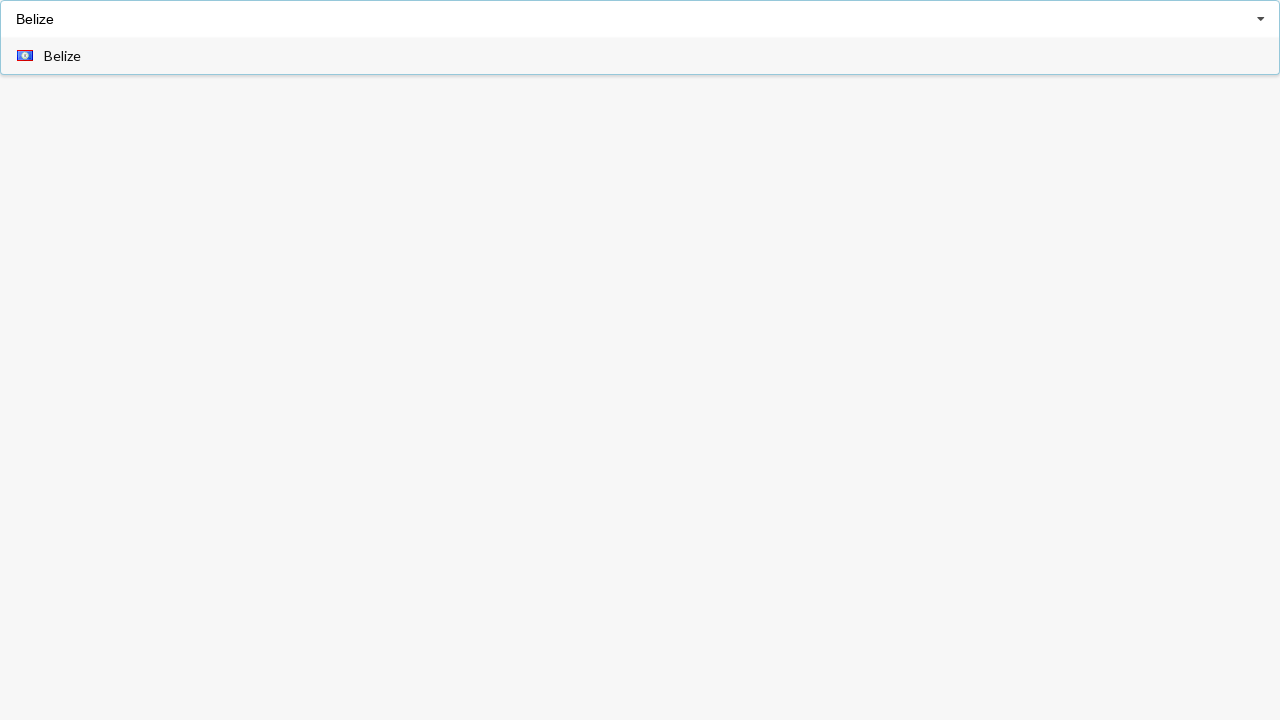

Selected 'Belize' from dropdown results
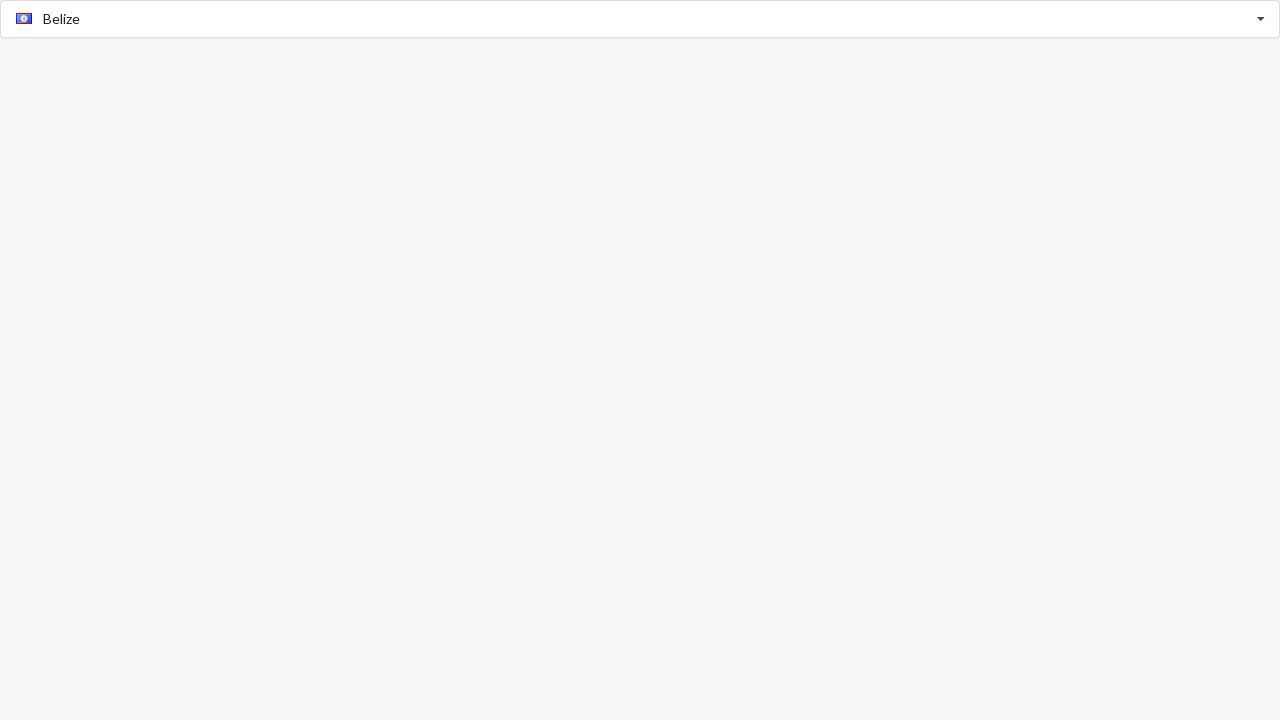

Verified 'Belize' is selected in dropdown
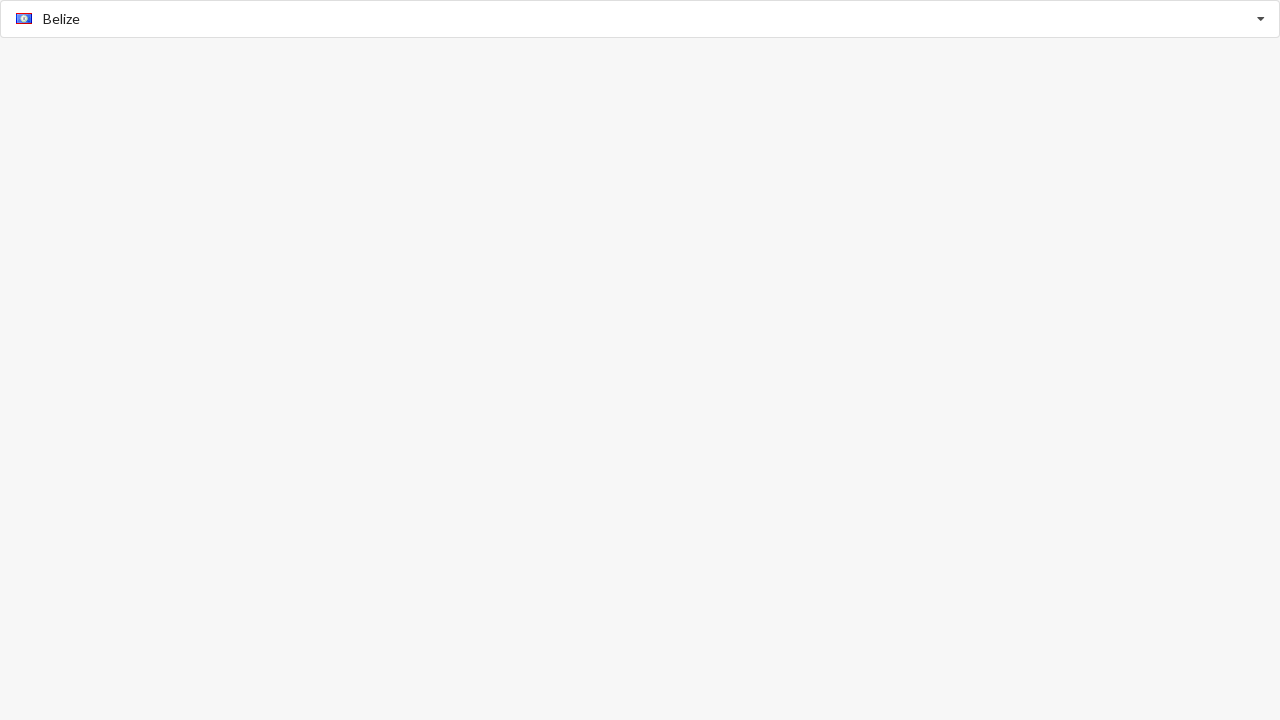

Filled search field with 'American Samoa' on input.search
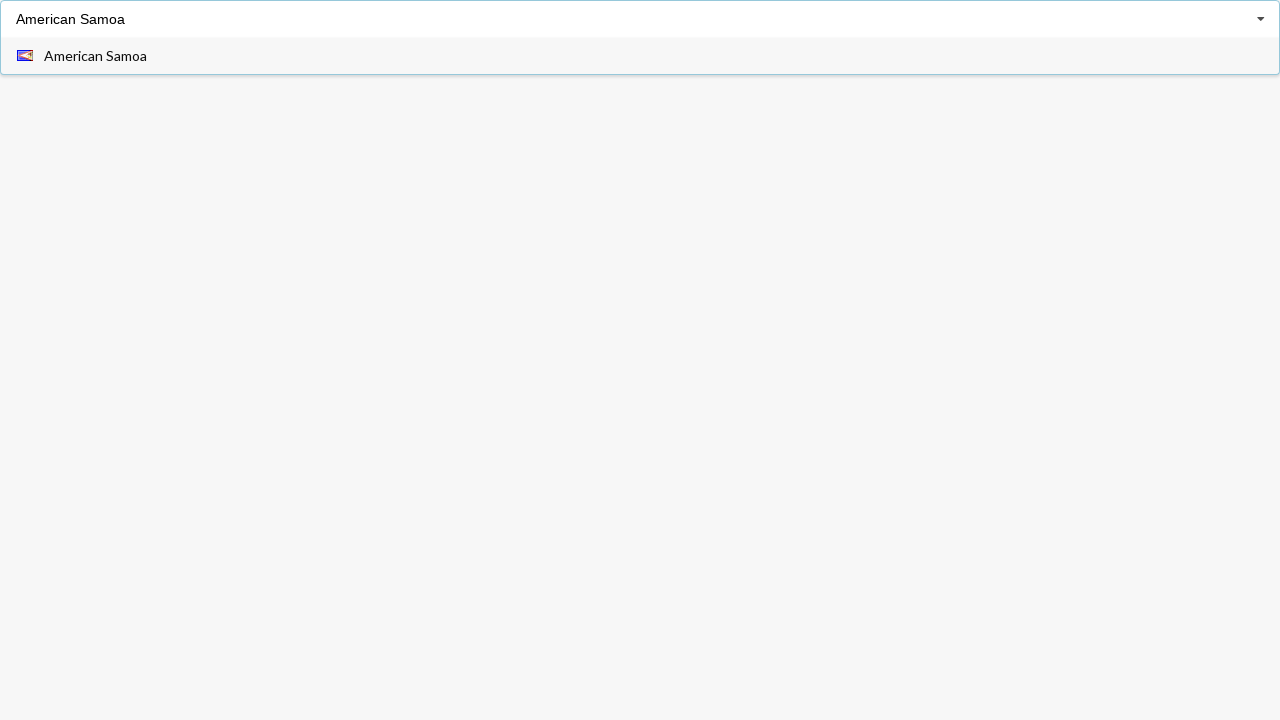

Waited 2000ms for dropdown to populate
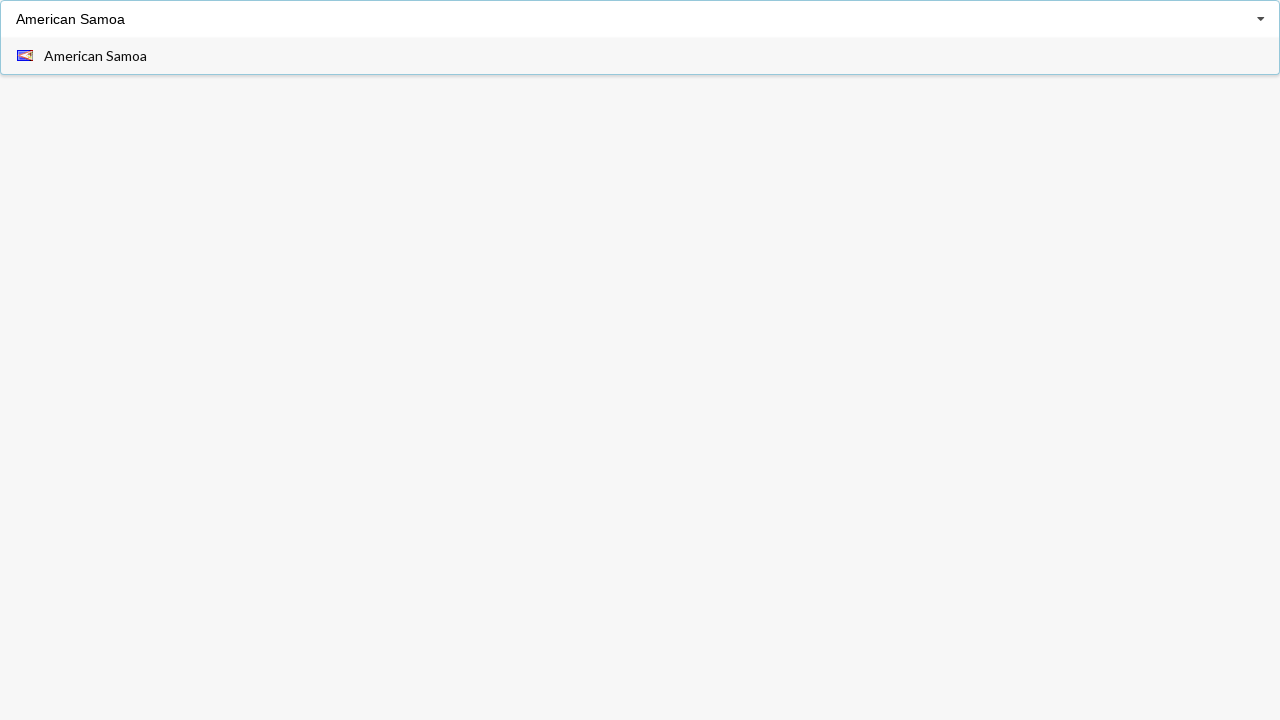

Dropdown menu items loaded
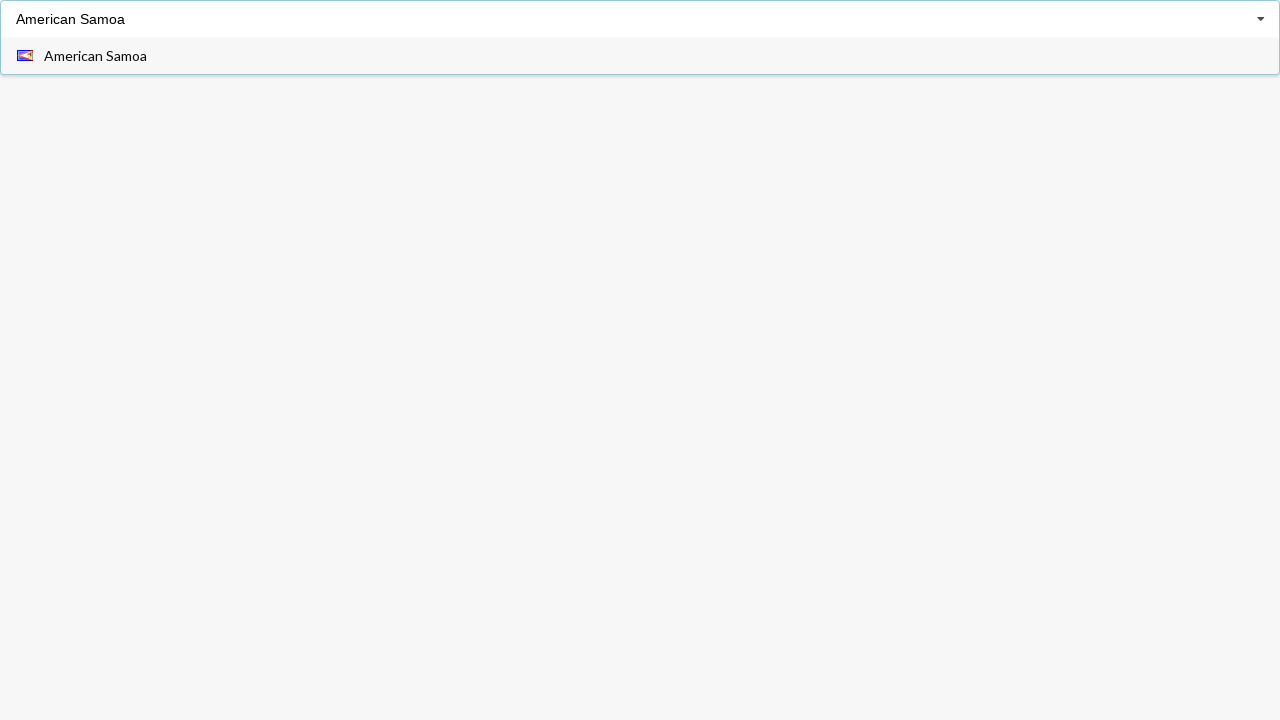

Selected 'American Samoa' from dropdown results
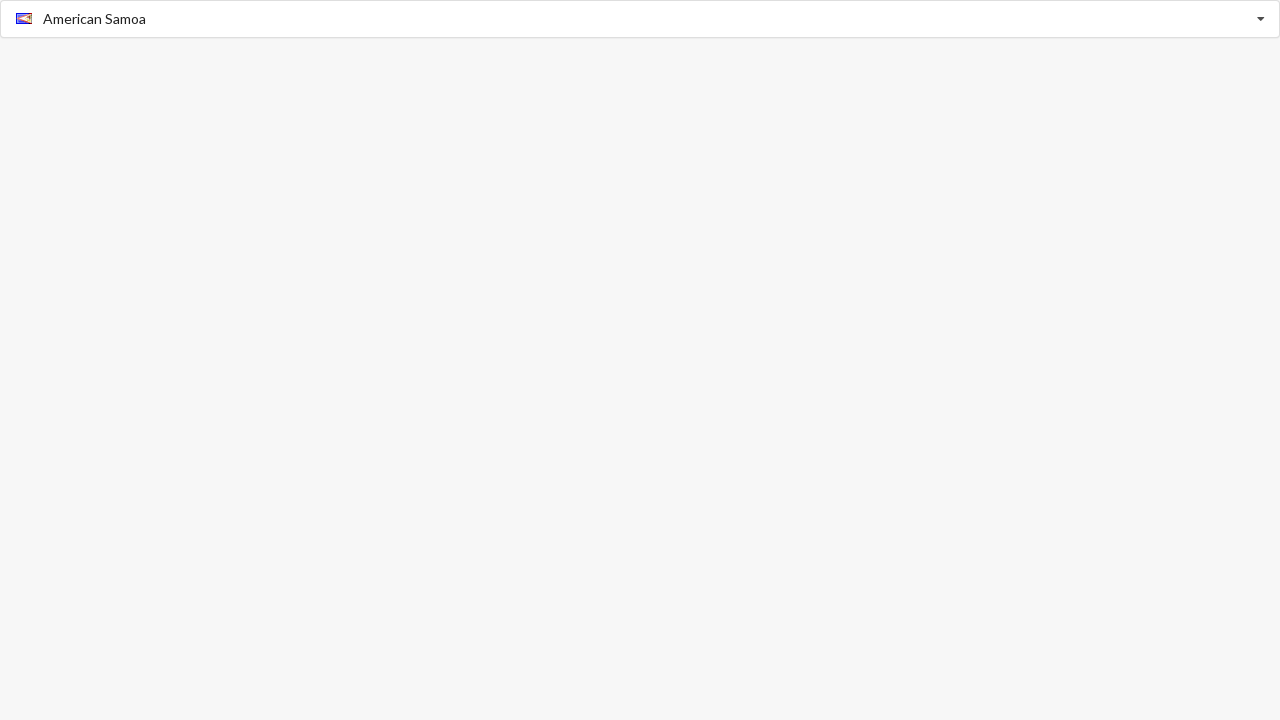

Verified 'American Samoa' is selected in dropdown
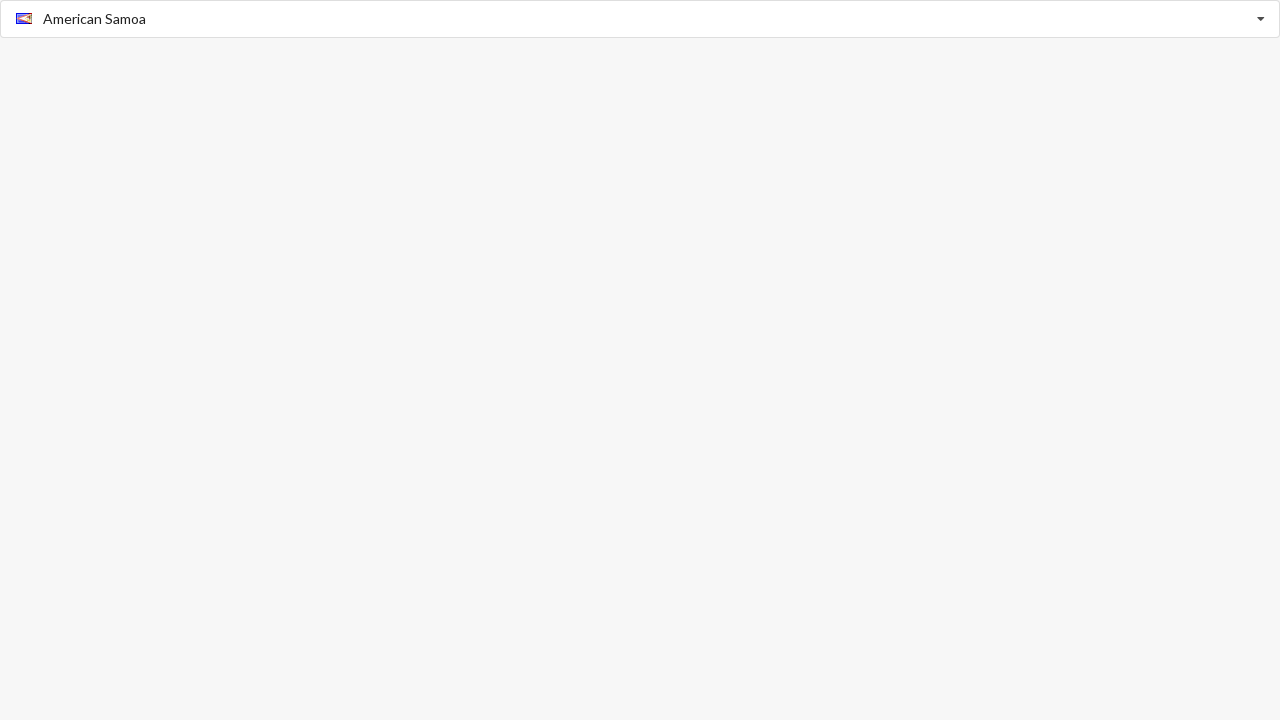

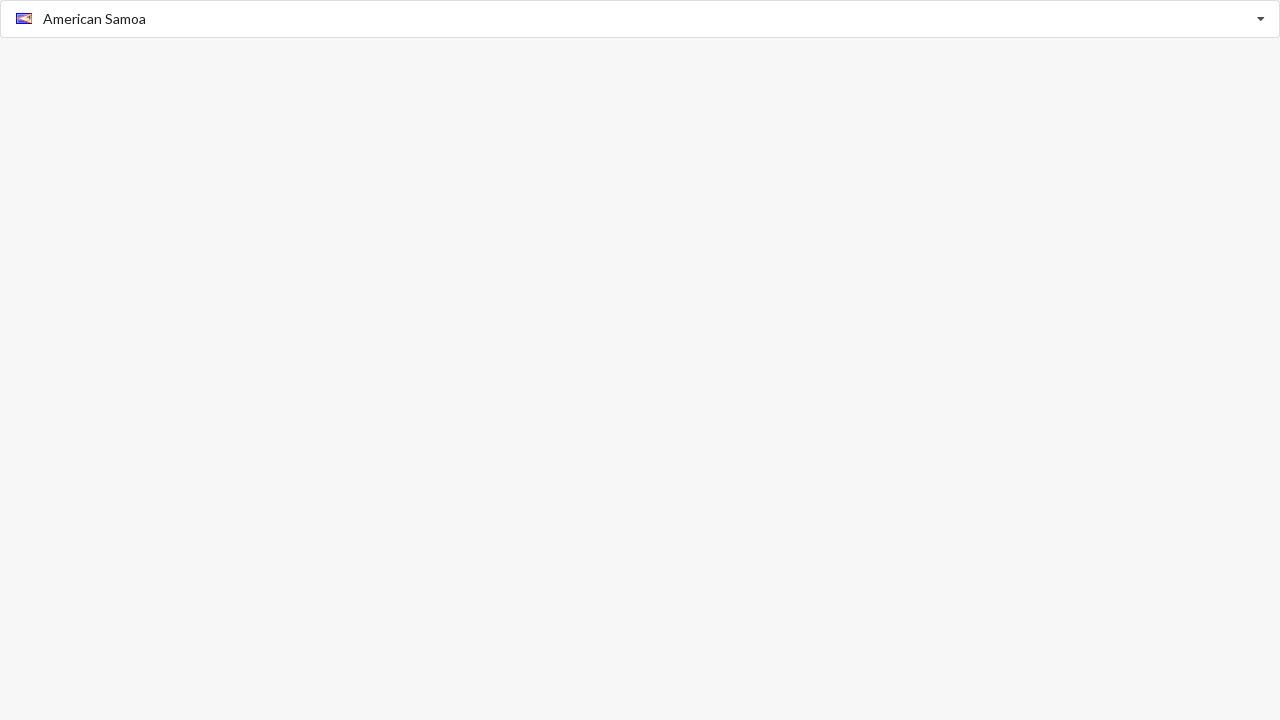